Tests the search functionality on Python.org by searching for "pycon" and verifying results are returned

Starting URL: http://www.python.org

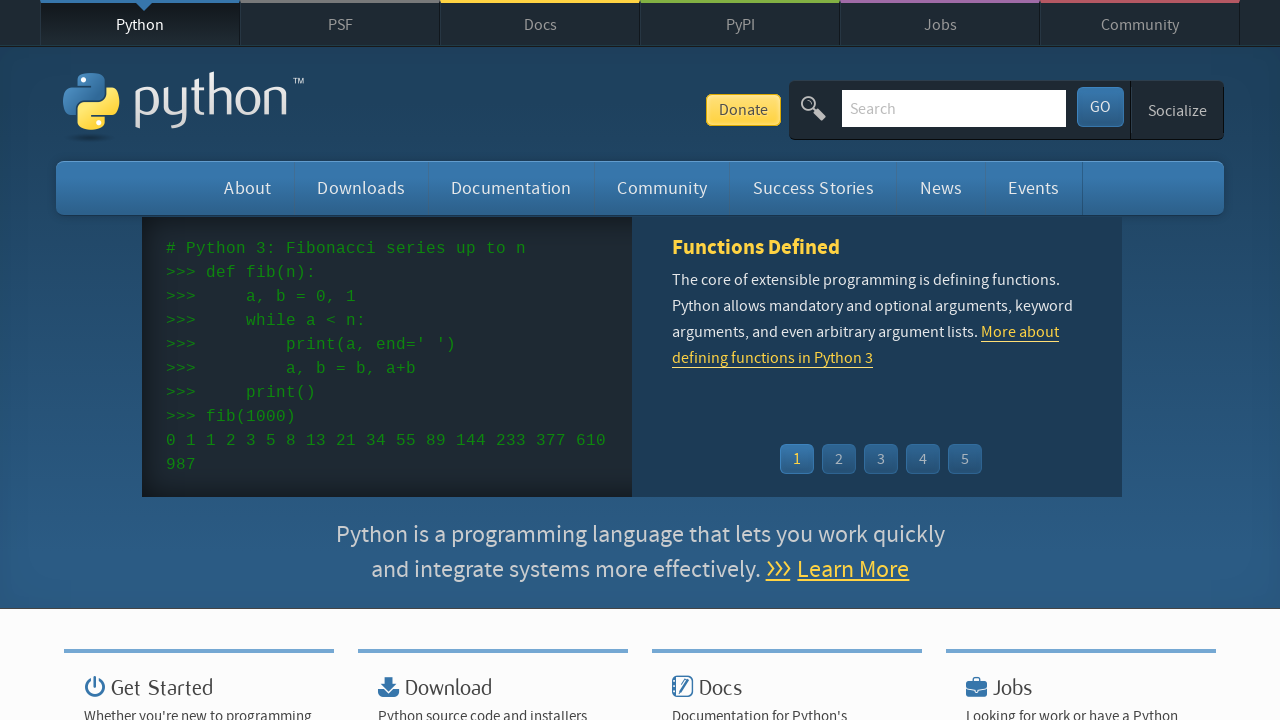

Filled search input with 'pycon' on input[name='q']
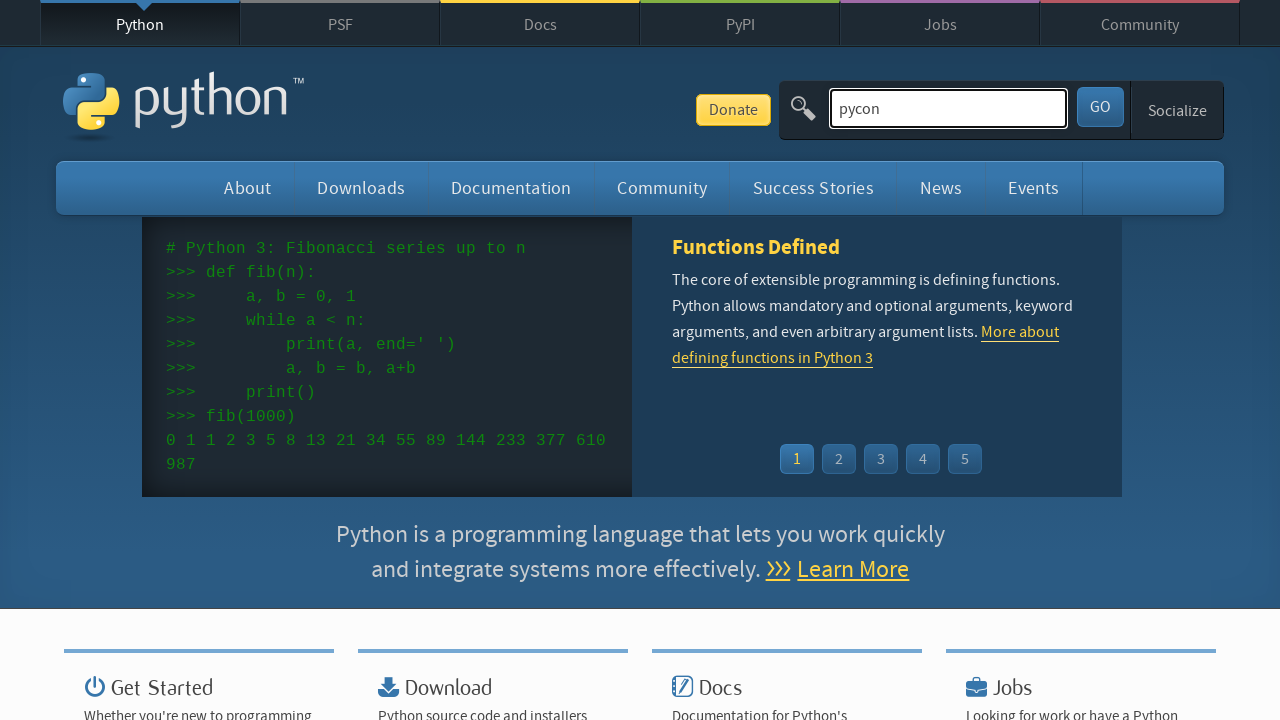

Pressed Enter to submit search on input[name='q']
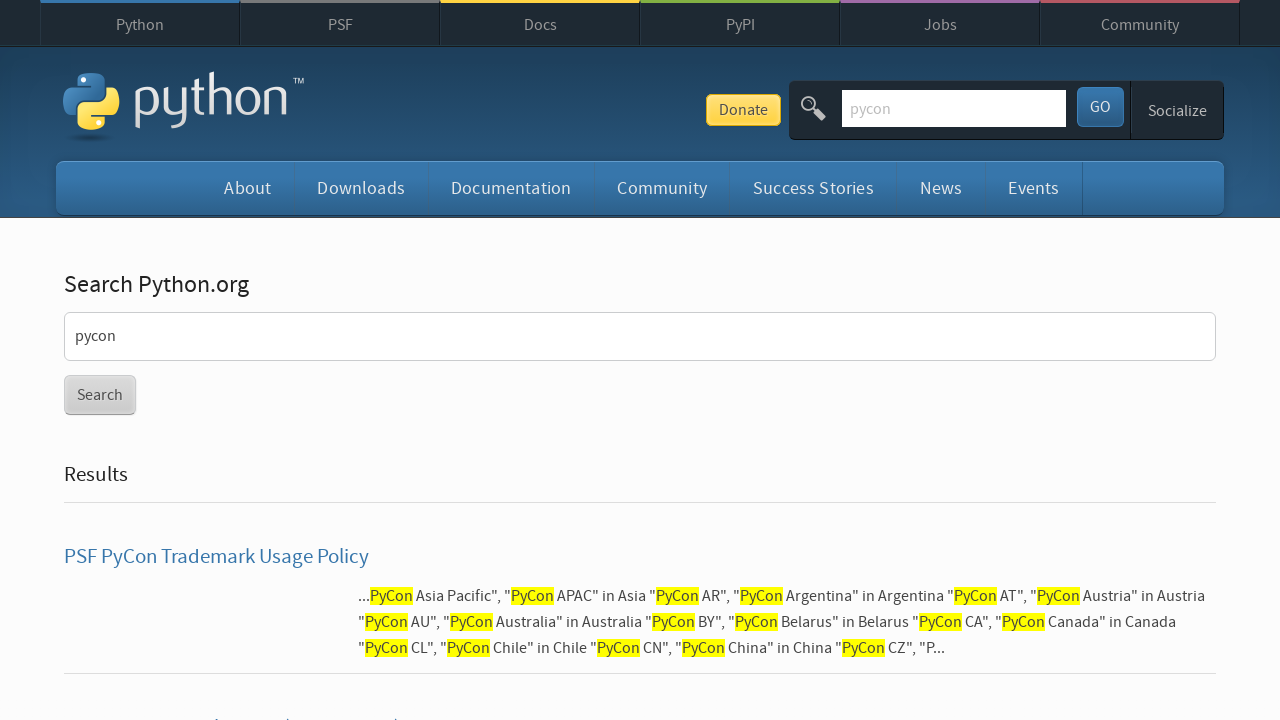

Waited for network idle after search submission
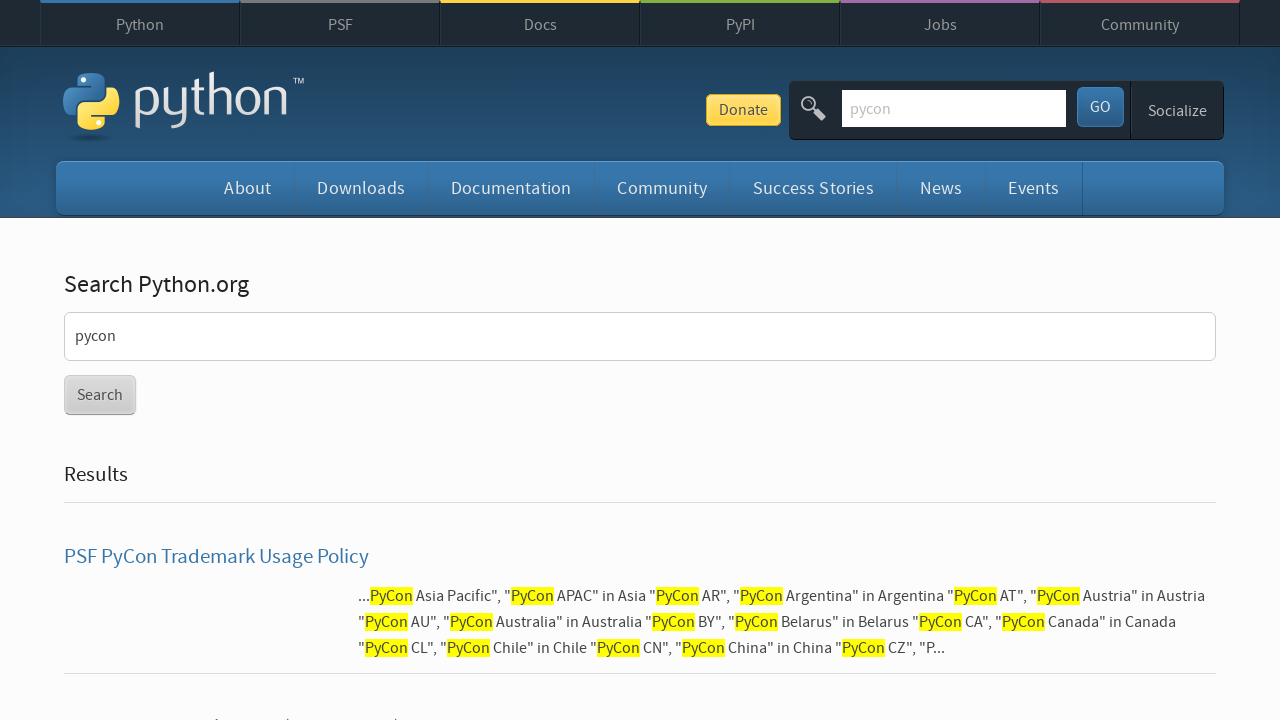

Verified that search results were returned (no 'No results found' message)
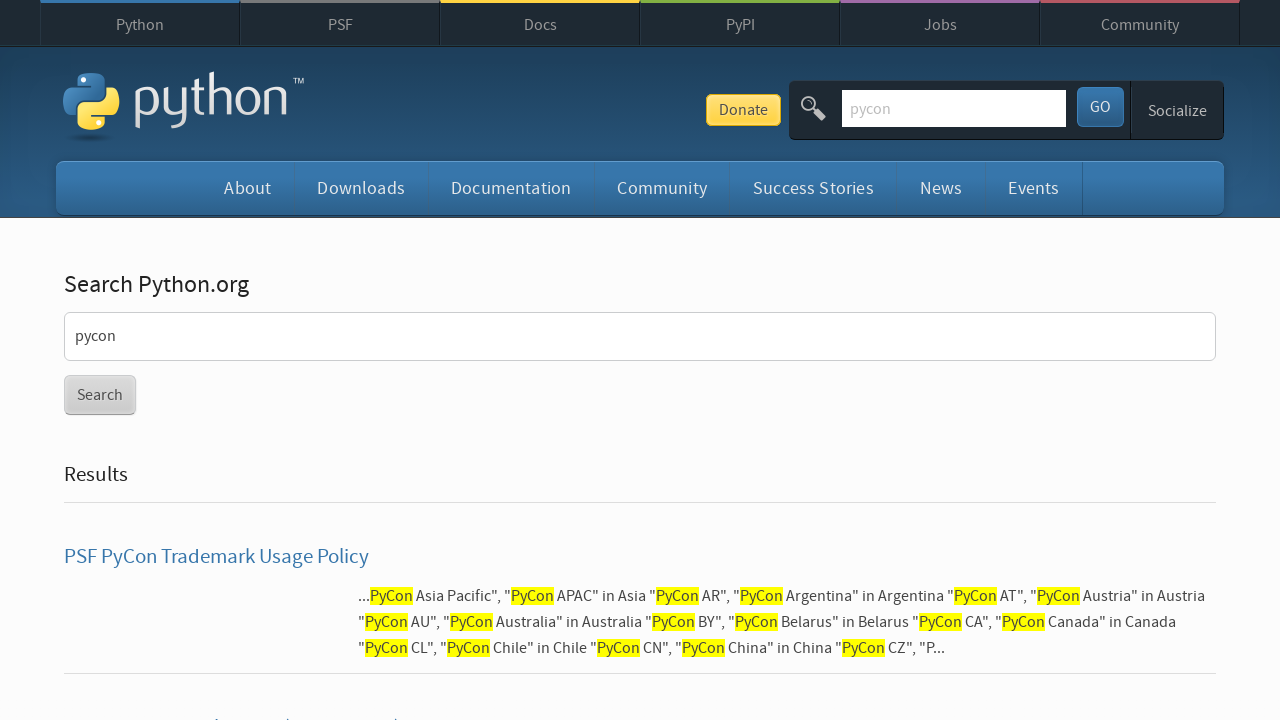

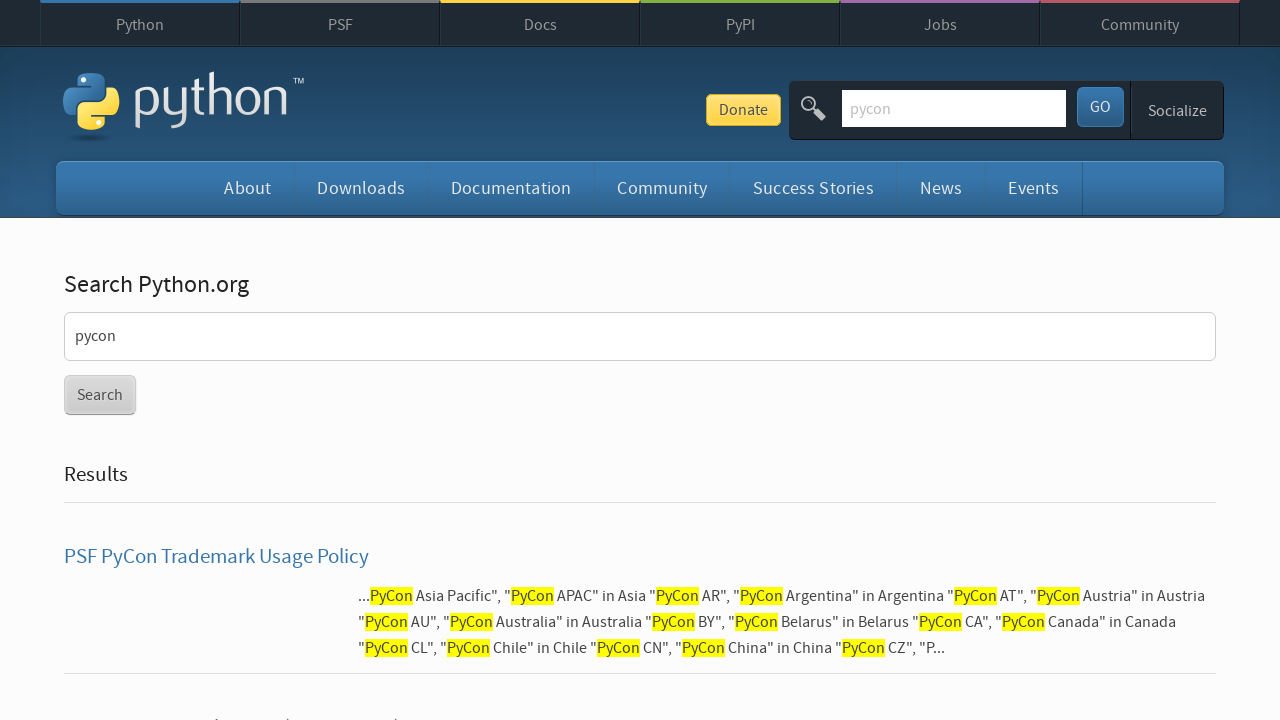